Tests alert popup handling by clicking a button that triggers an alert, waiting for the alert to appear, and accepting it

Starting URL: https://demo.automationtesting.in/Alerts.html

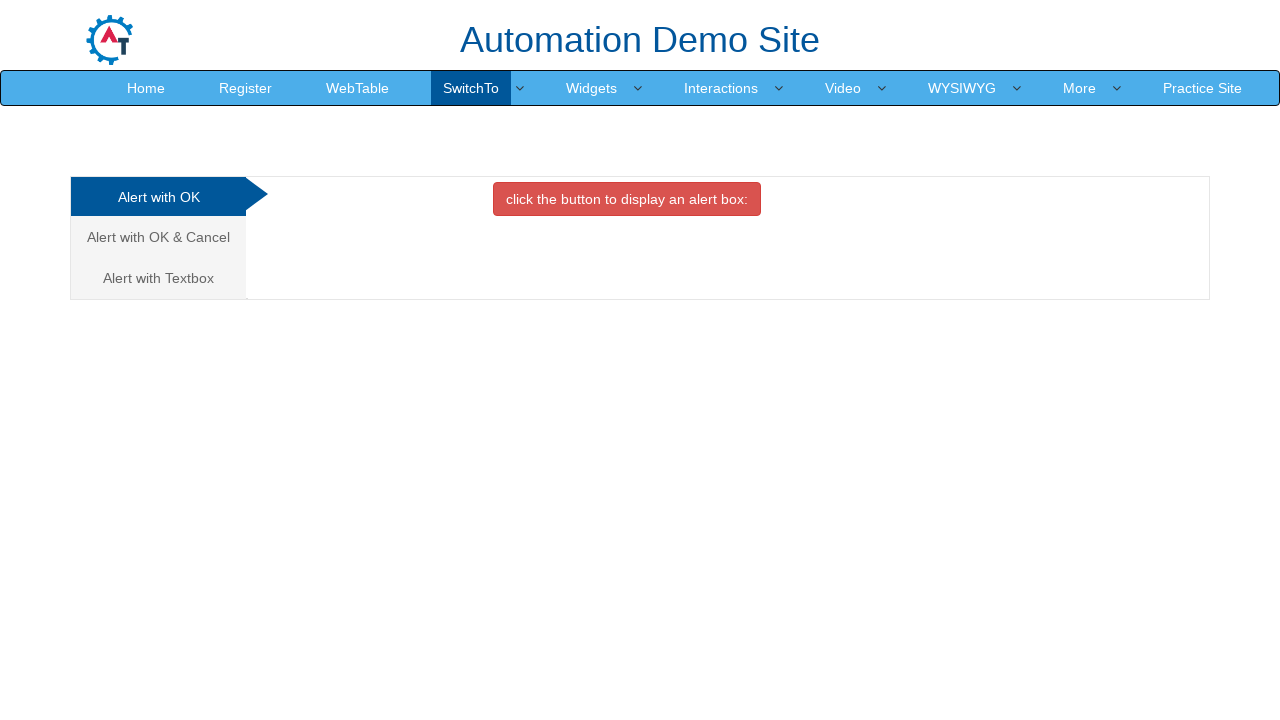

Navigated to alerts demo page
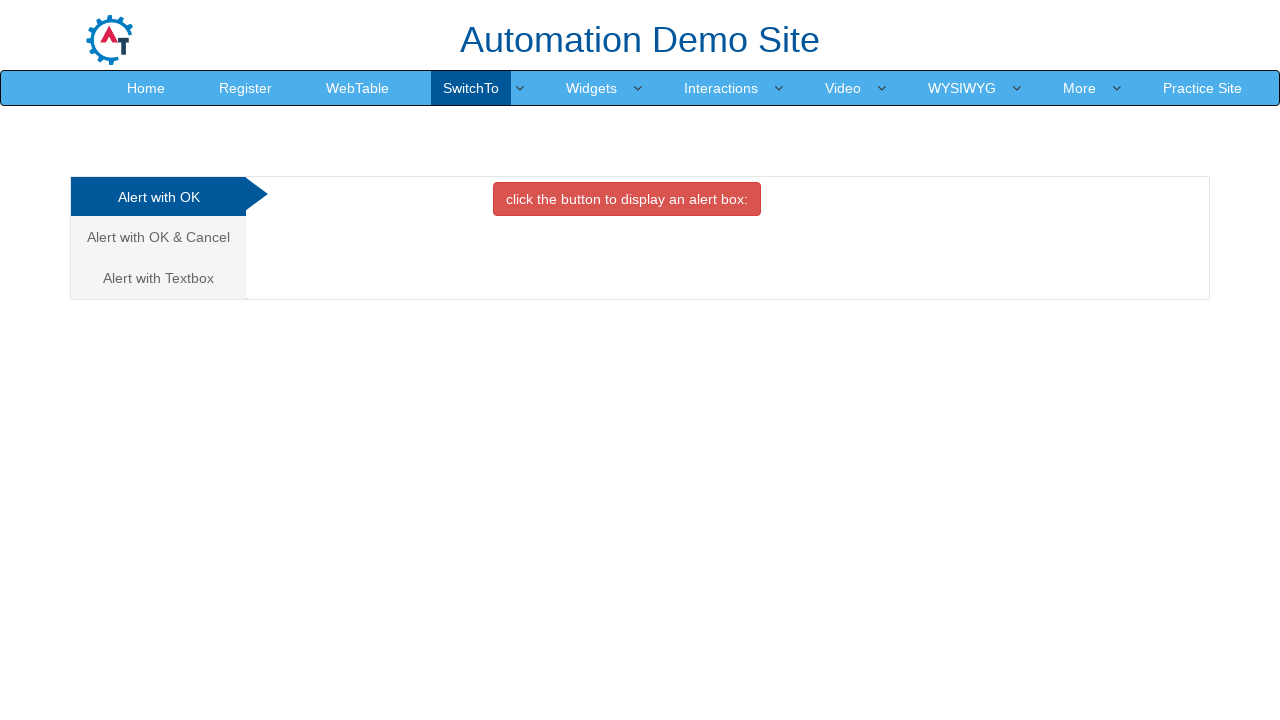

Clicked the danger button to trigger alert at (627, 199) on button.btn.btn-danger
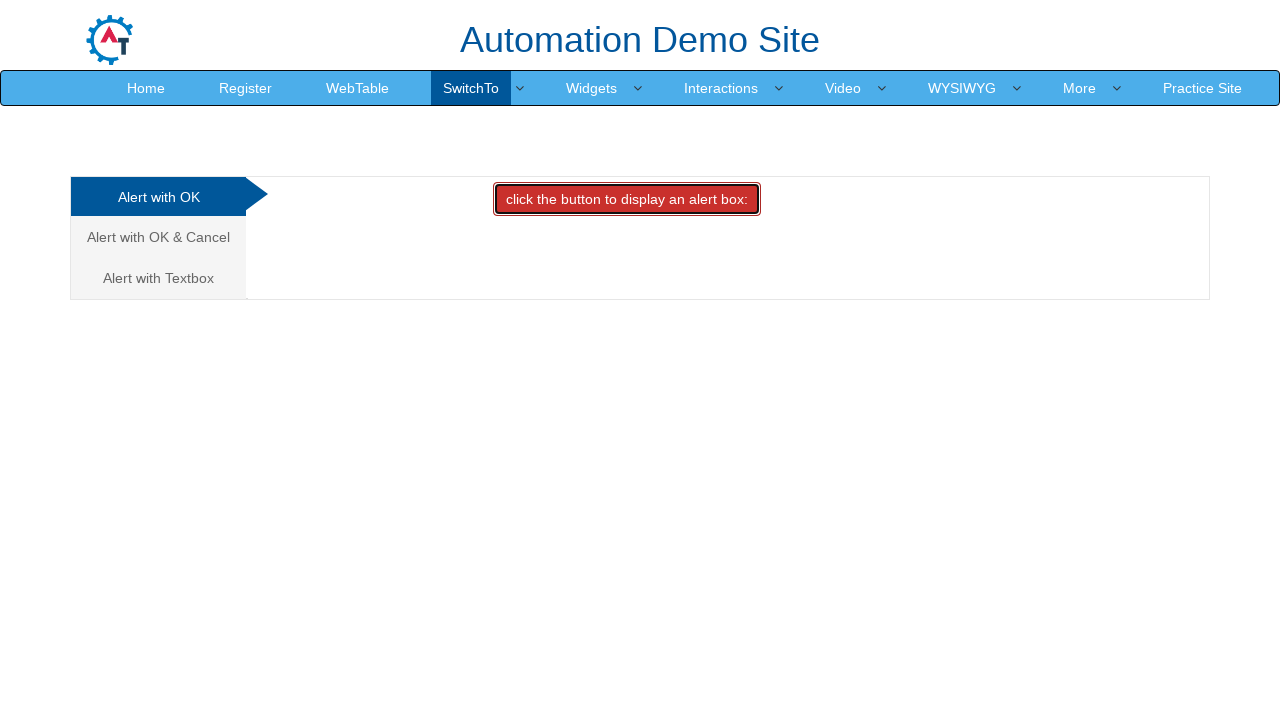

Set up alert dialog handler to accept alerts
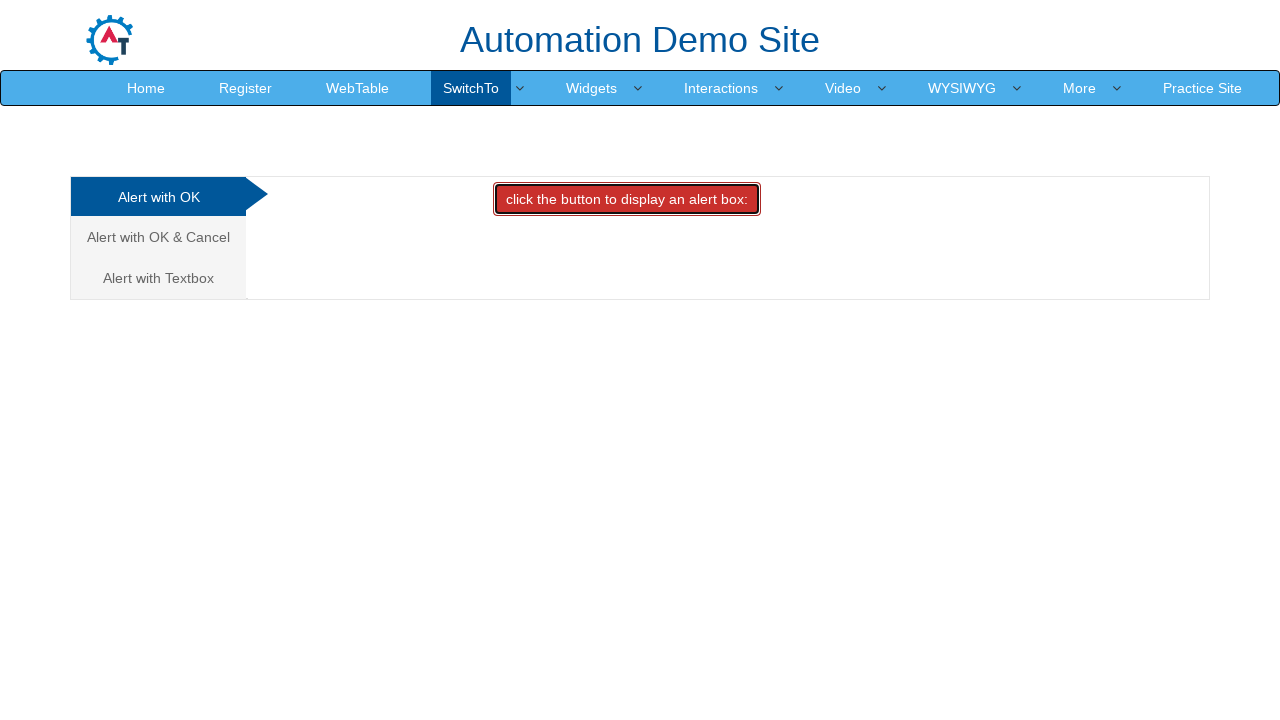

Waited for dialog interaction to complete
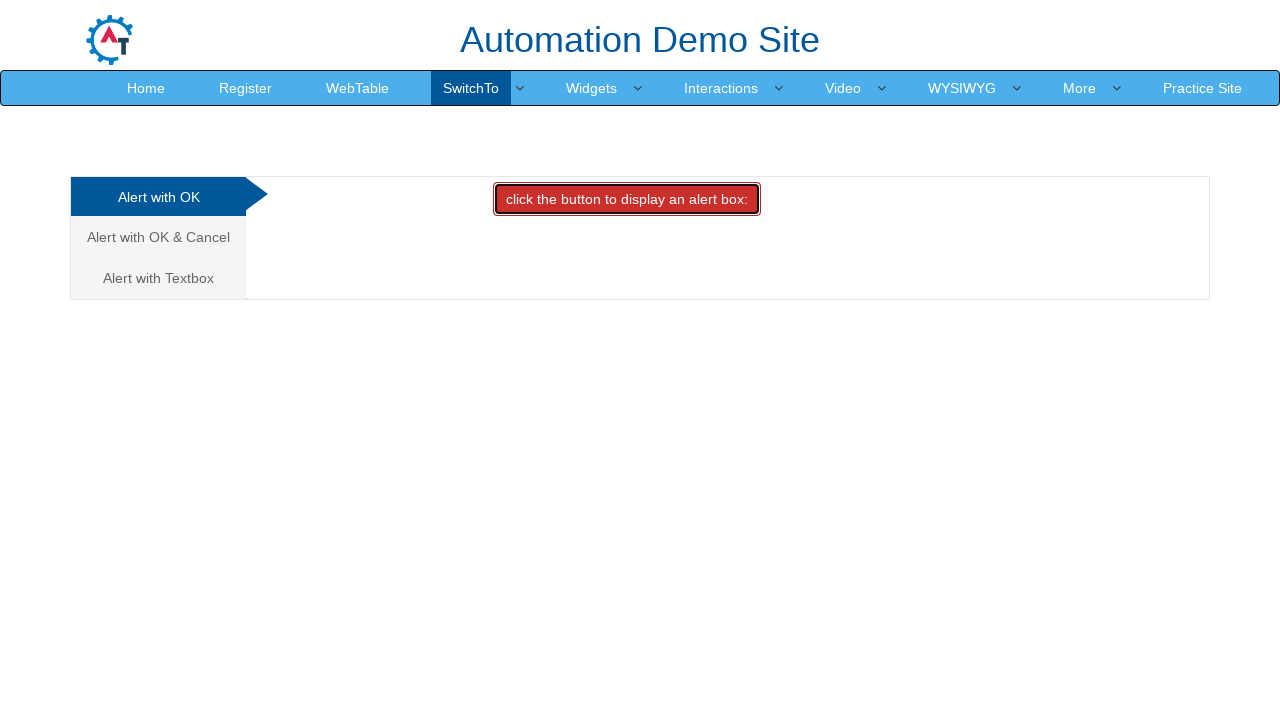

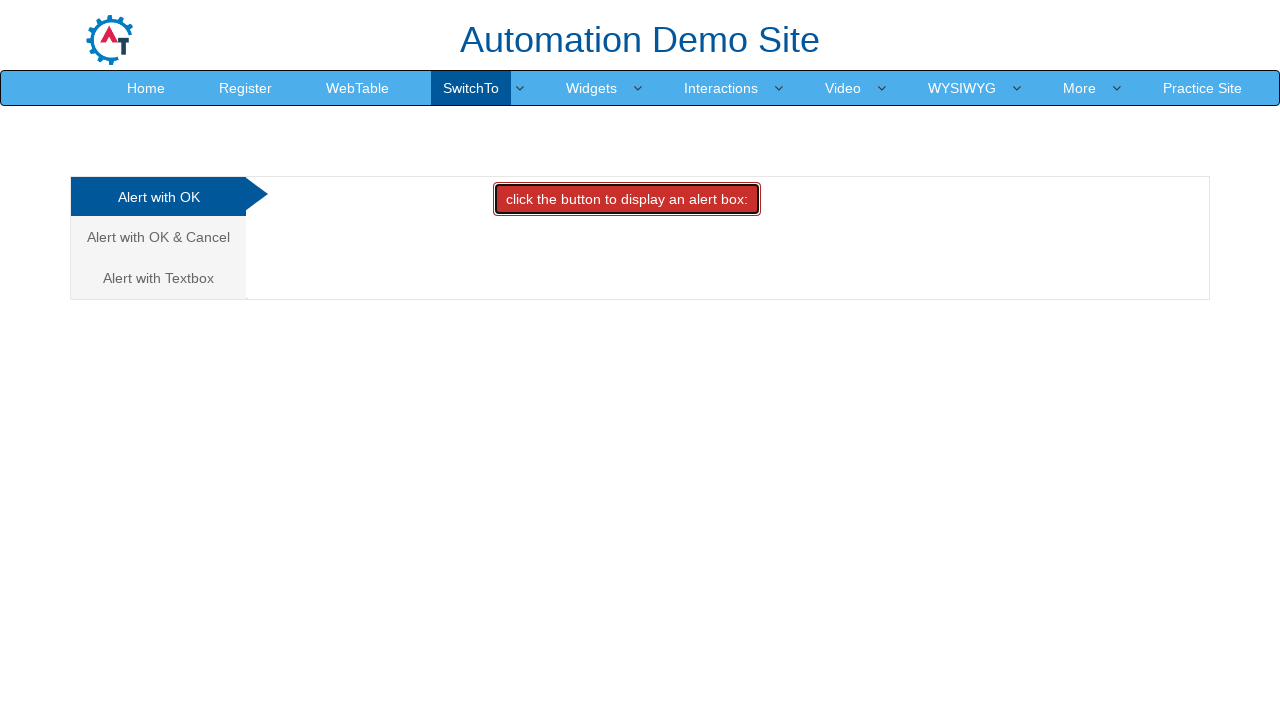